Tests credit simulation form with 10000 euros loan for 3 years at 4% interest rate

Starting URL: http://www.simulationdecredit.fr/

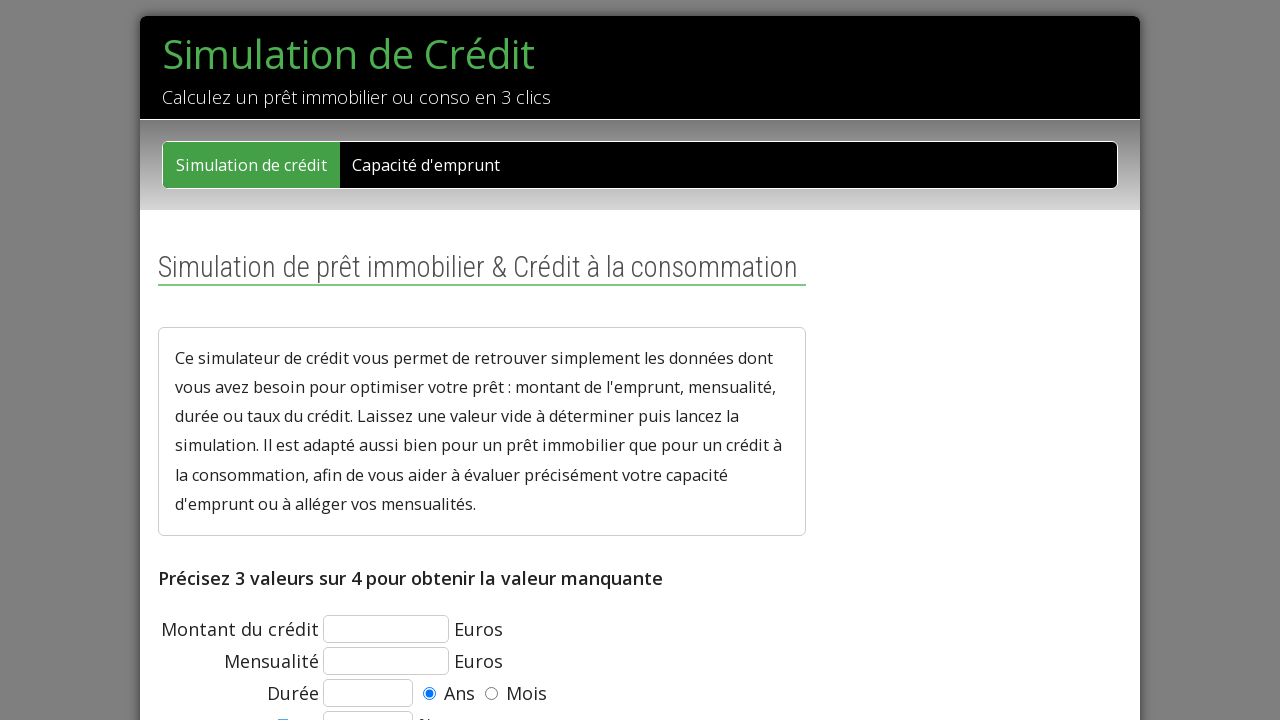

Filled loan amount field with 10000 euros on #CcPret
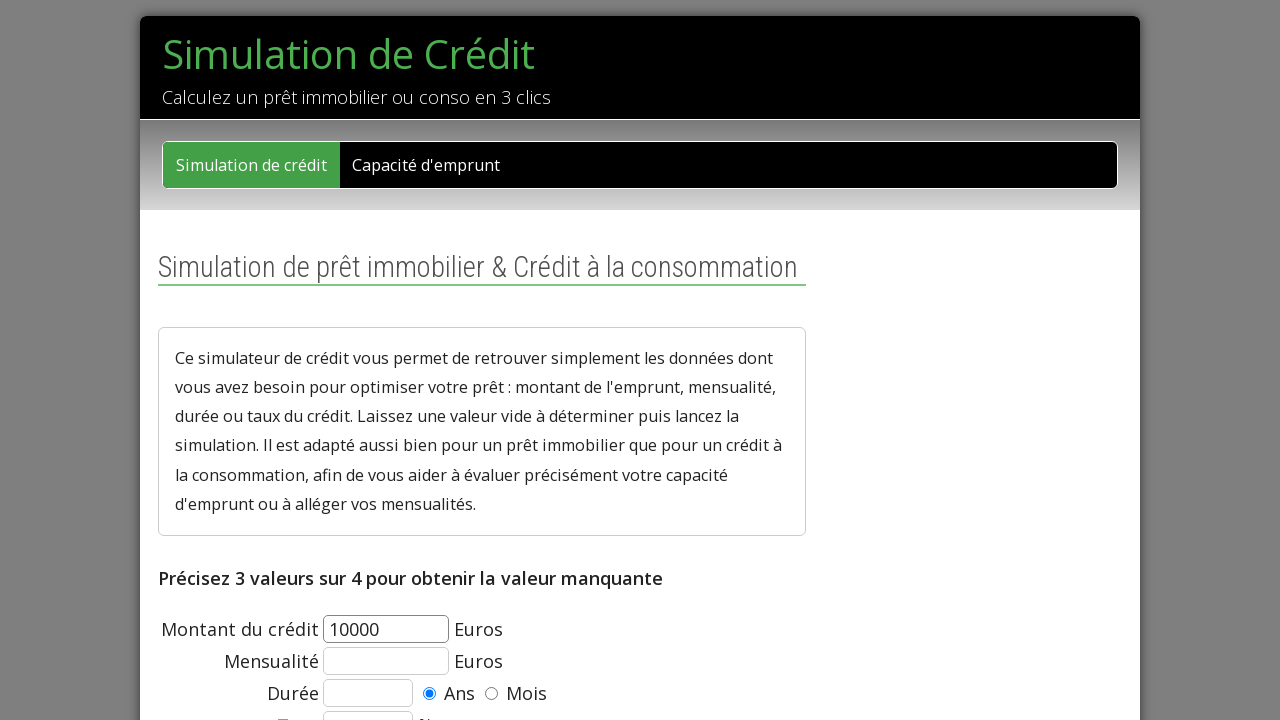

Filled loan duration field with 3 years on #Ccdure
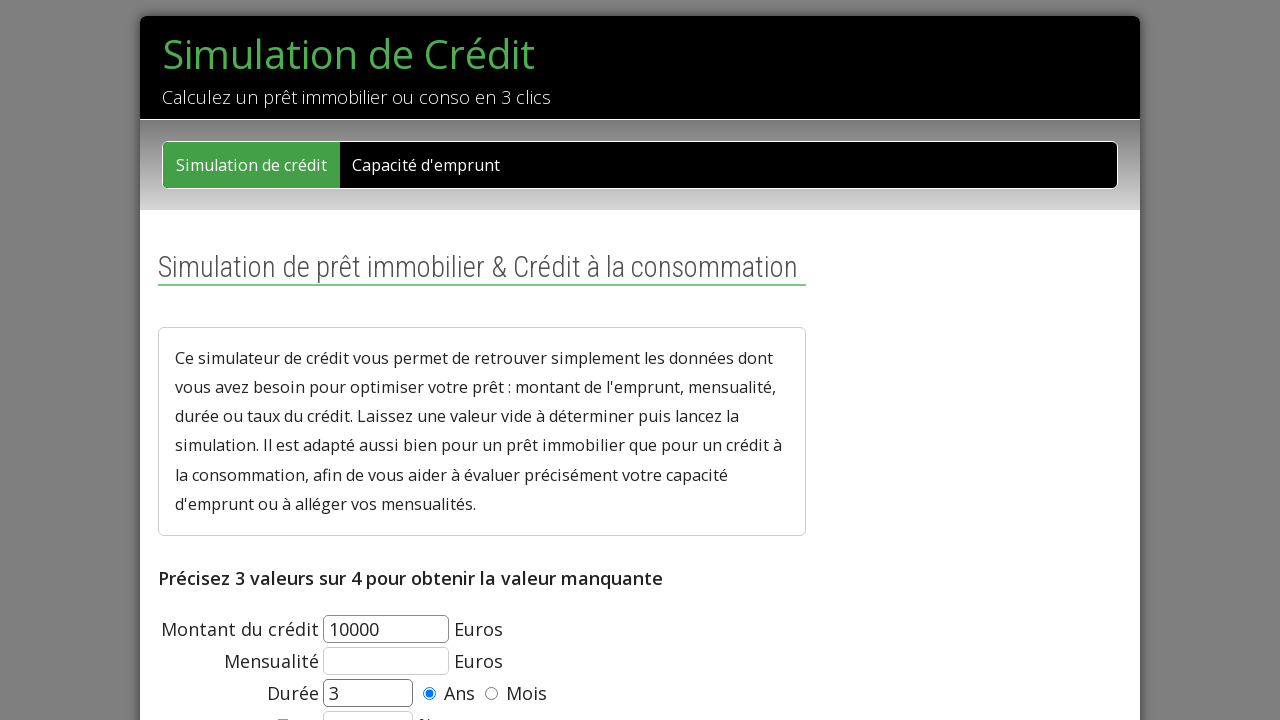

Selected annual payment option at (430, 694) on #Ccan1
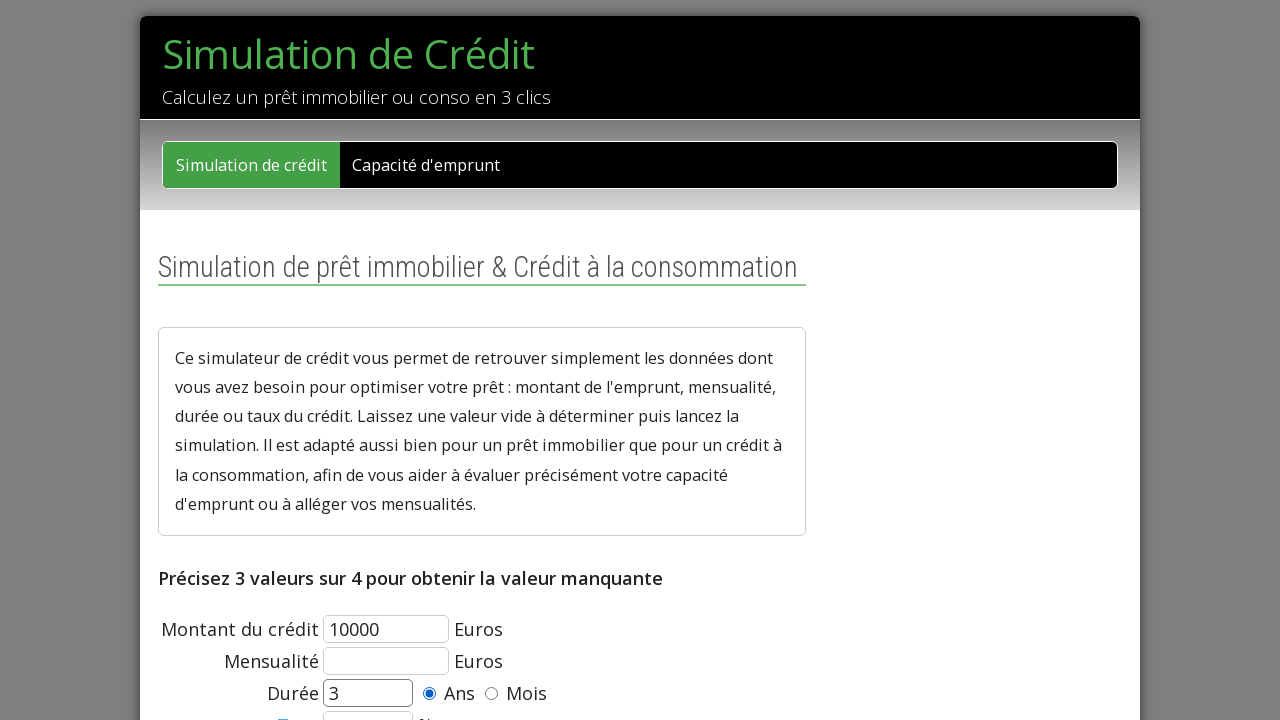

Filled interest rate field with 4% on #Cctaux
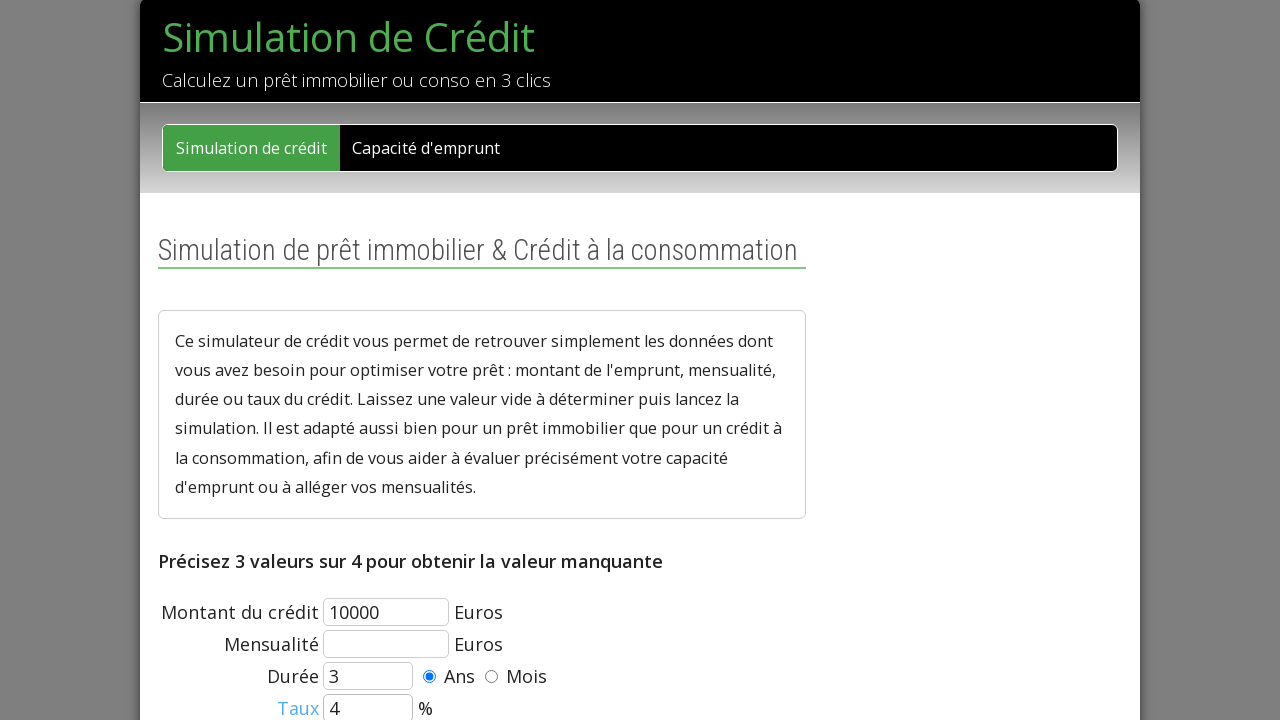

Clicked submit button to simulate credit at (362, 360) on input[name='Ccsubmit']
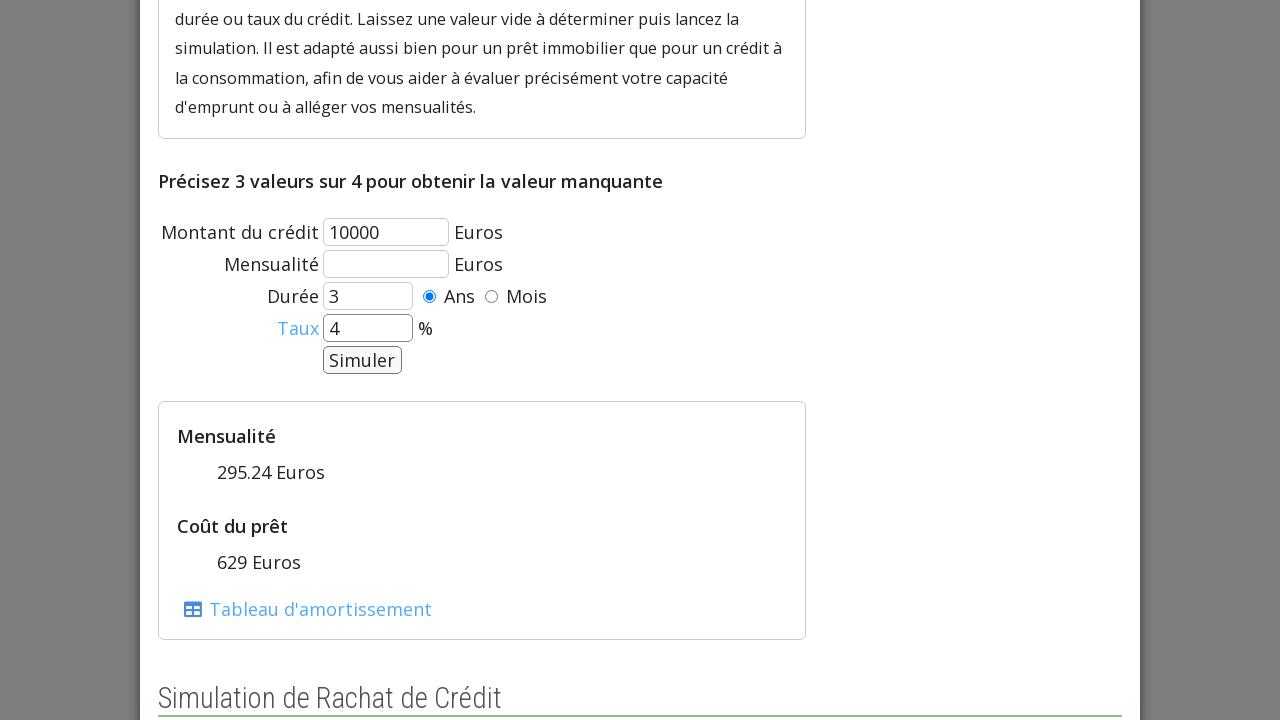

Simulation results loaded successfully
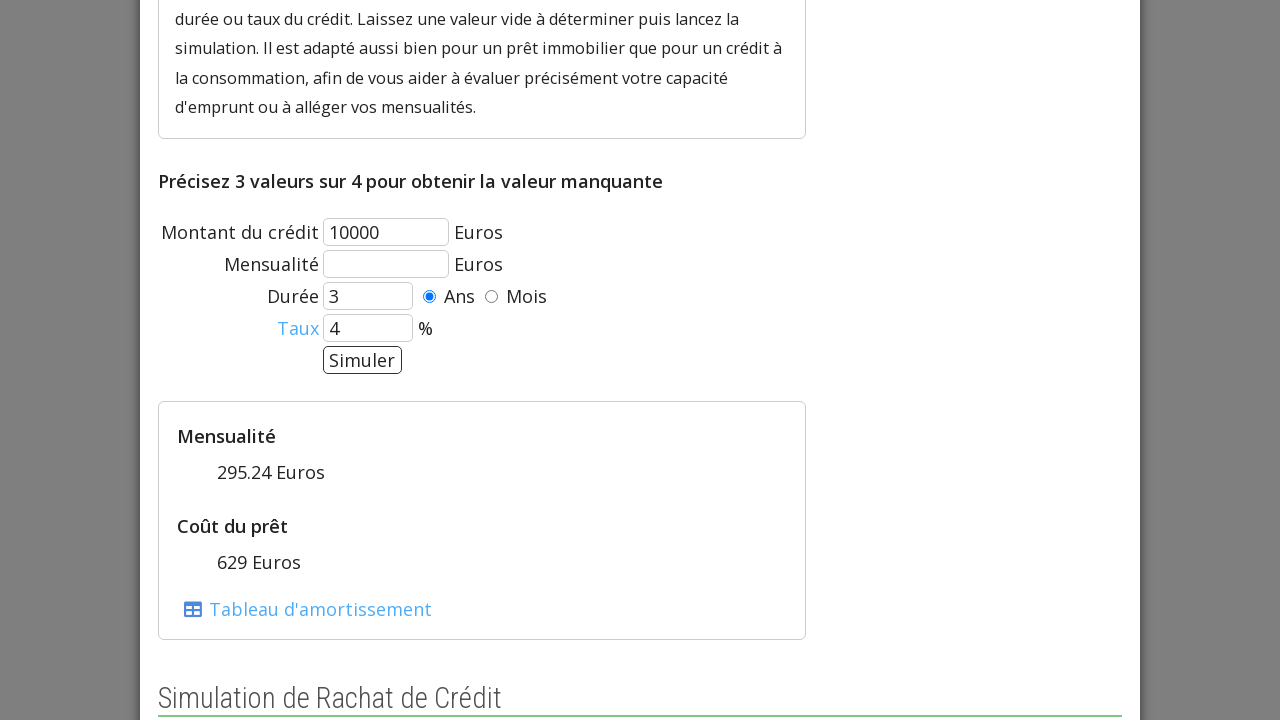

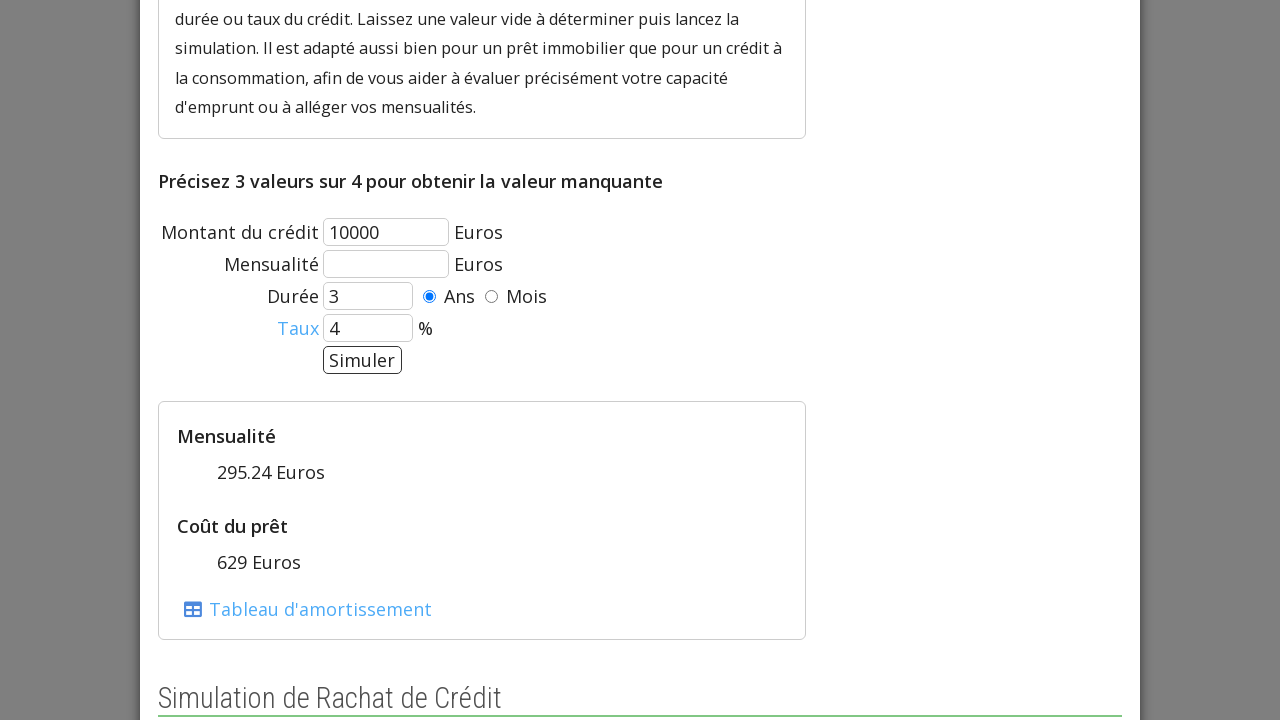